Tests single click action on a button and verifies the dynamic click message appears

Starting URL: https://demoqa.com/buttons

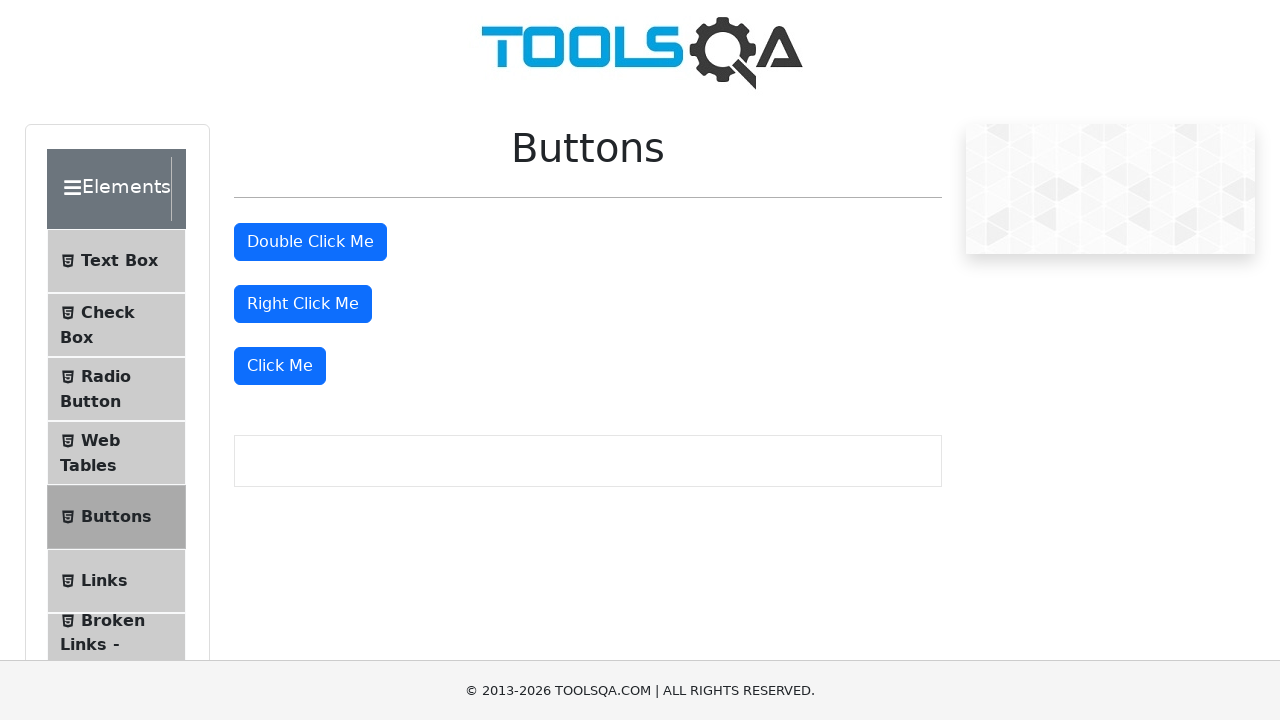

Clicked the 'Click Me' button at (280, 366) on xpath=//button[text()='Click Me']
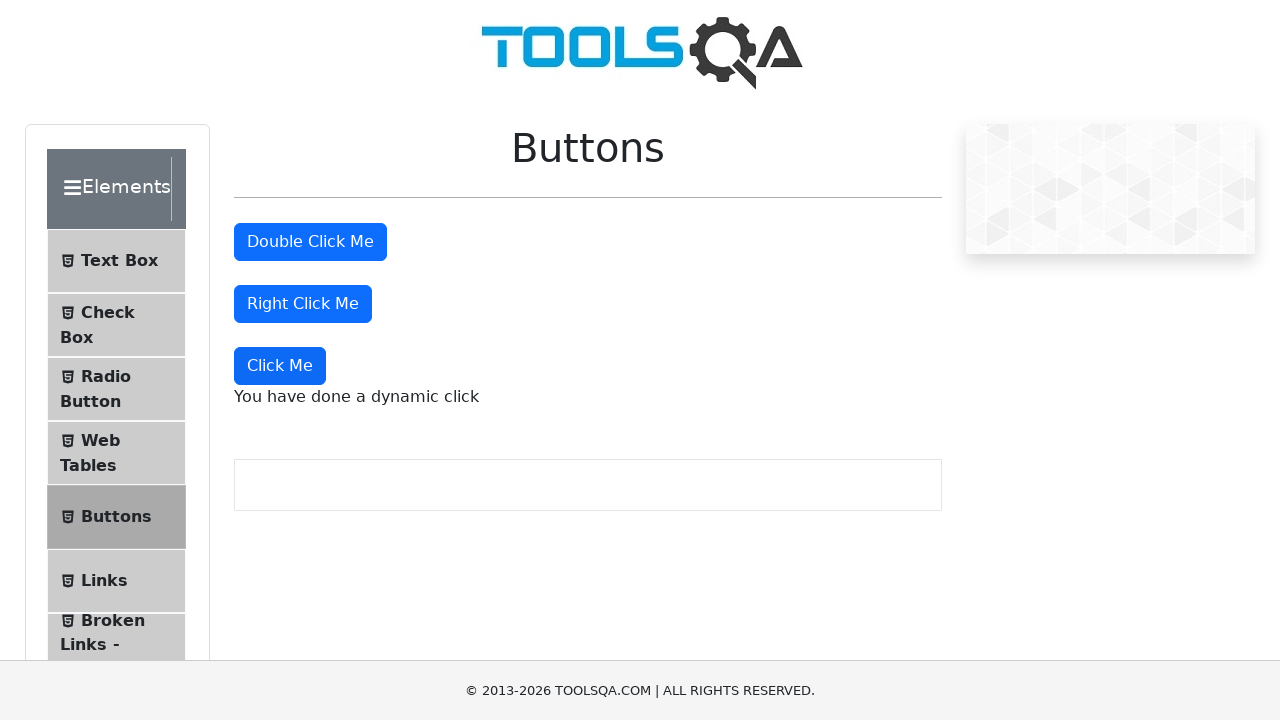

Waited for dynamic click message to appear
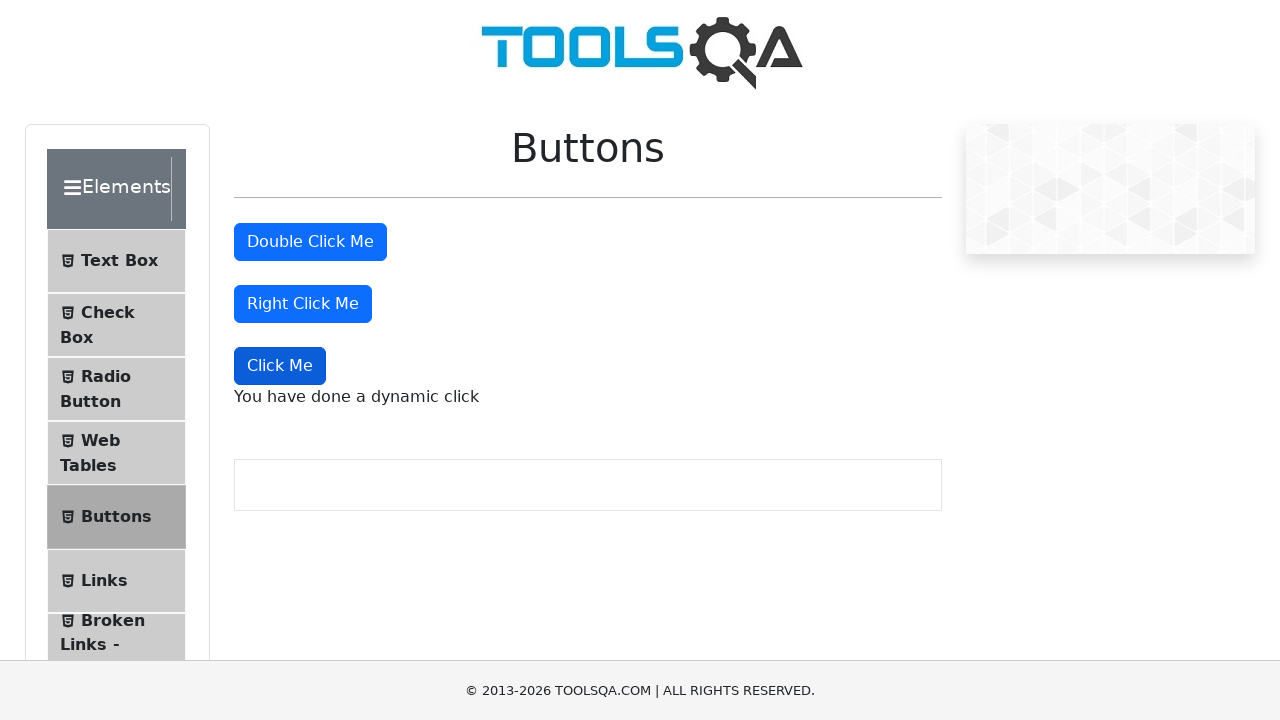

Retrieved dynamic click message text
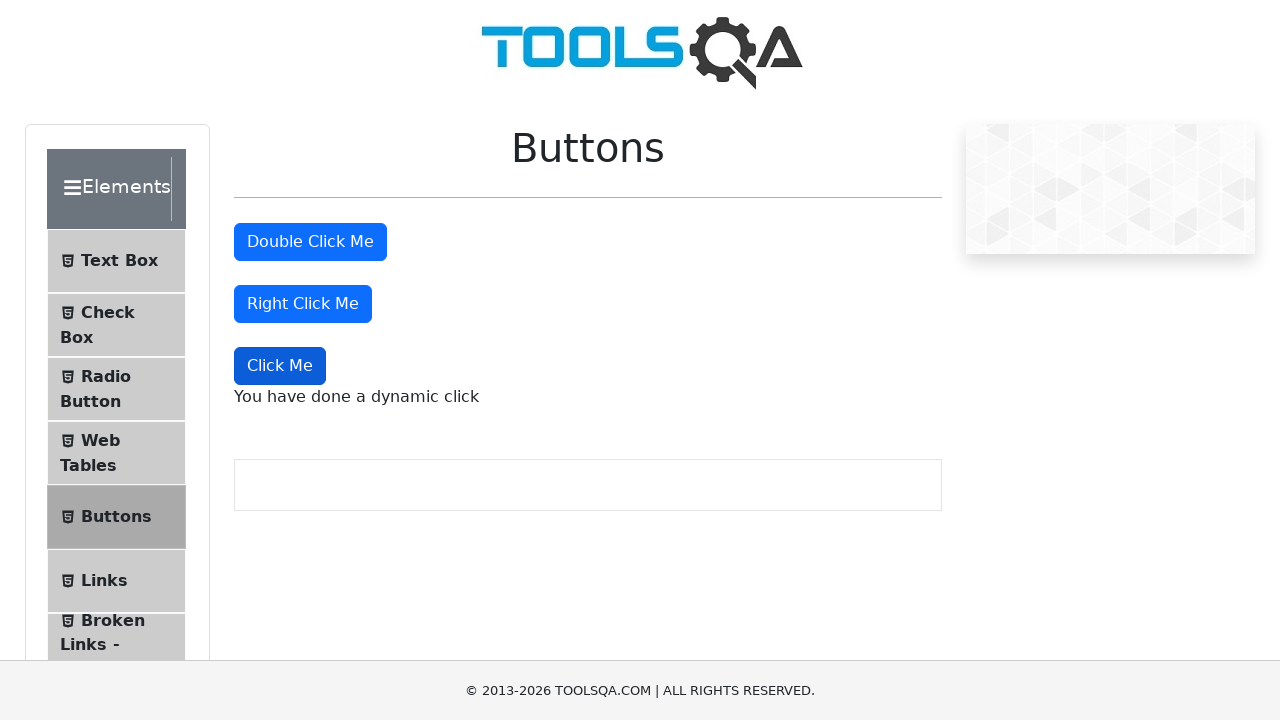

Verified dynamic click message is correct: 'You have done a dynamic click'
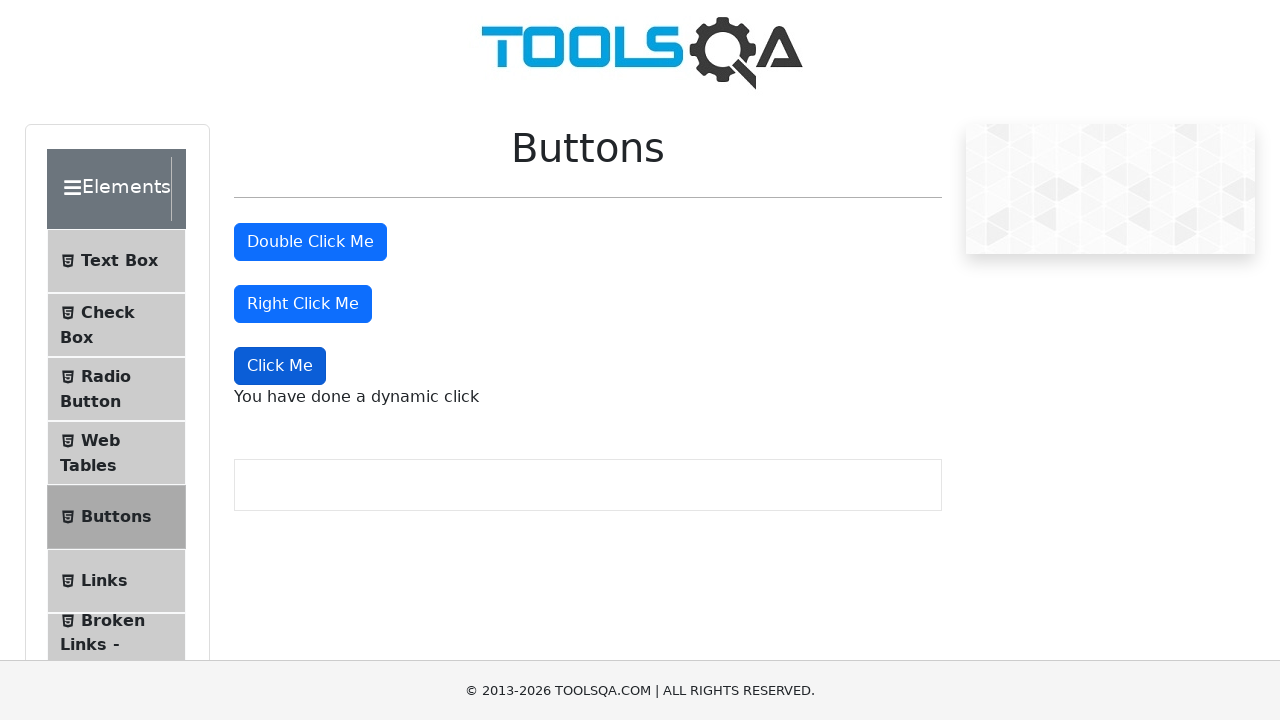

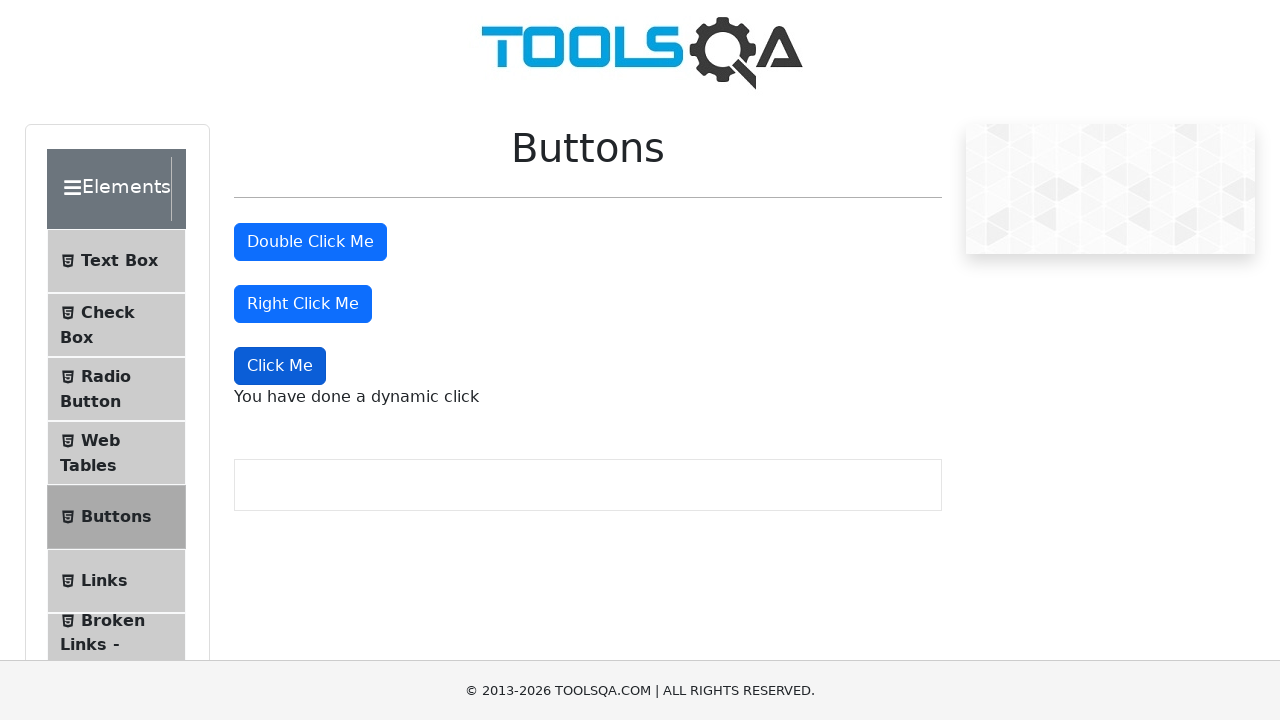